Tests iframe interaction by switching between frames and clicking buttons within nested frames

Starting URL: https://leafground.com/frame.xhtml

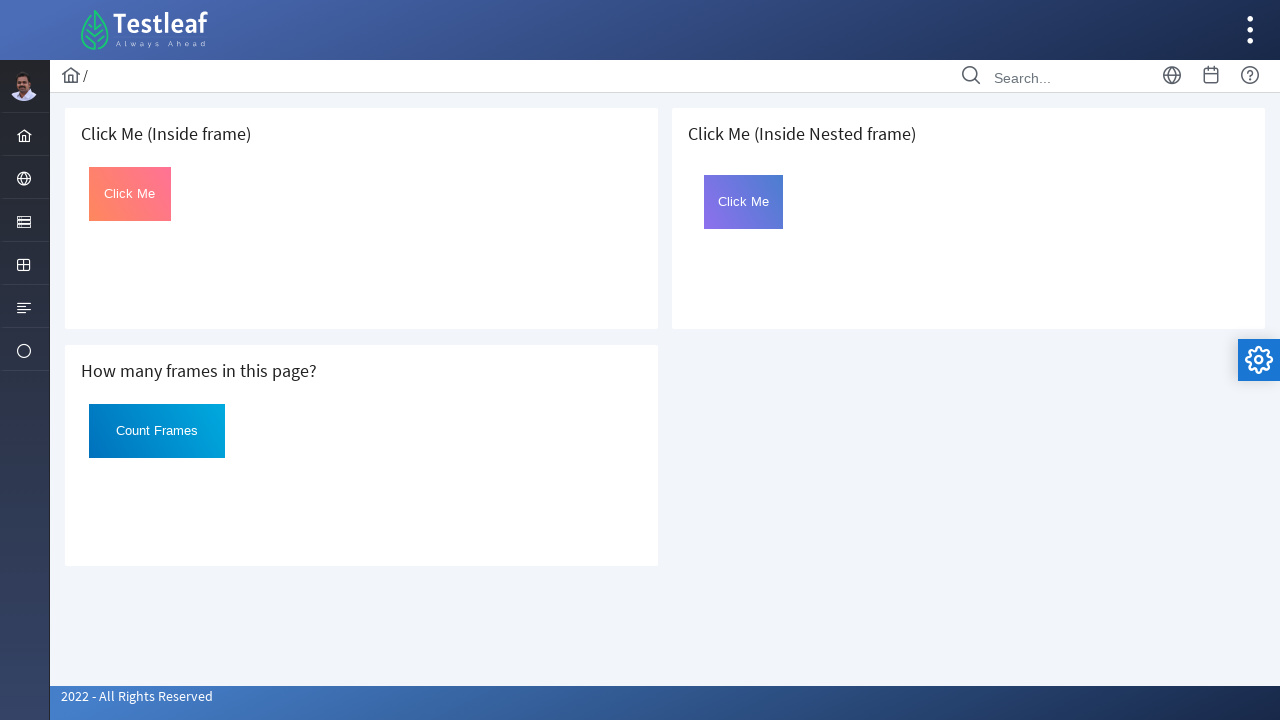

Located first iframe on the page
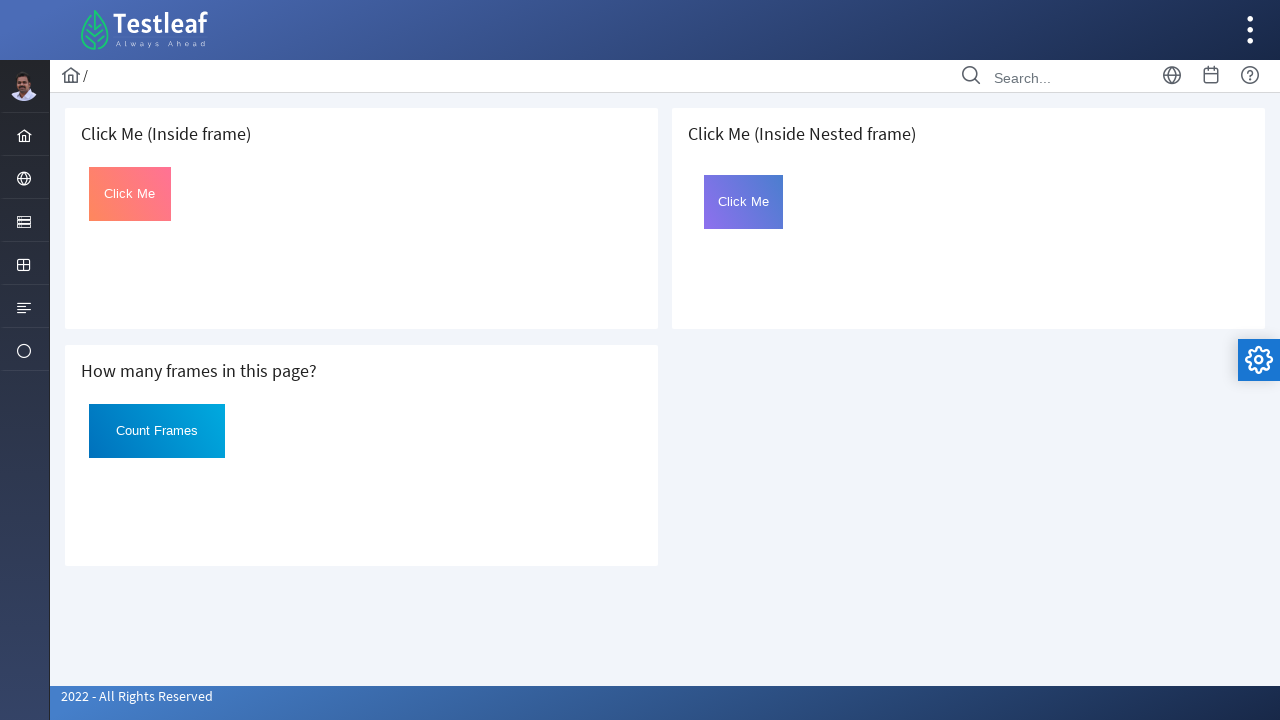

Clicked button in first frame at (130, 194) on iframe >> nth=0 >> internal:control=enter-frame >> #Click
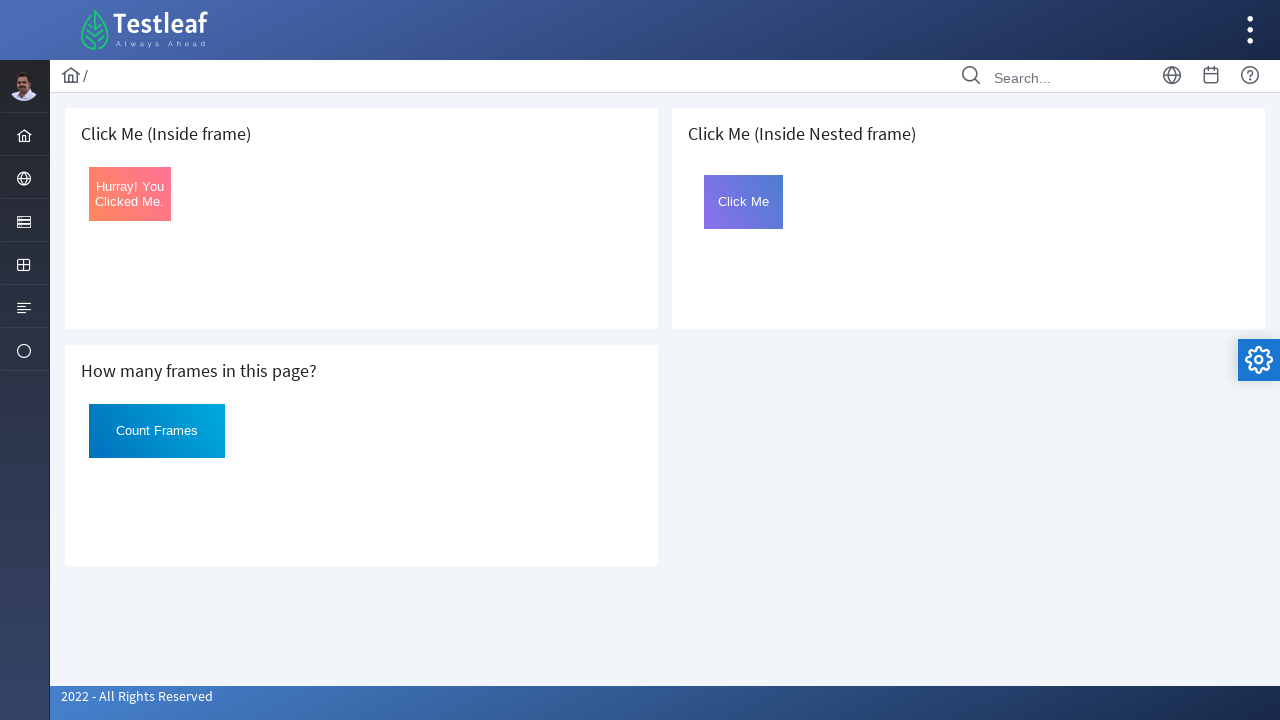

Located third iframe on the page
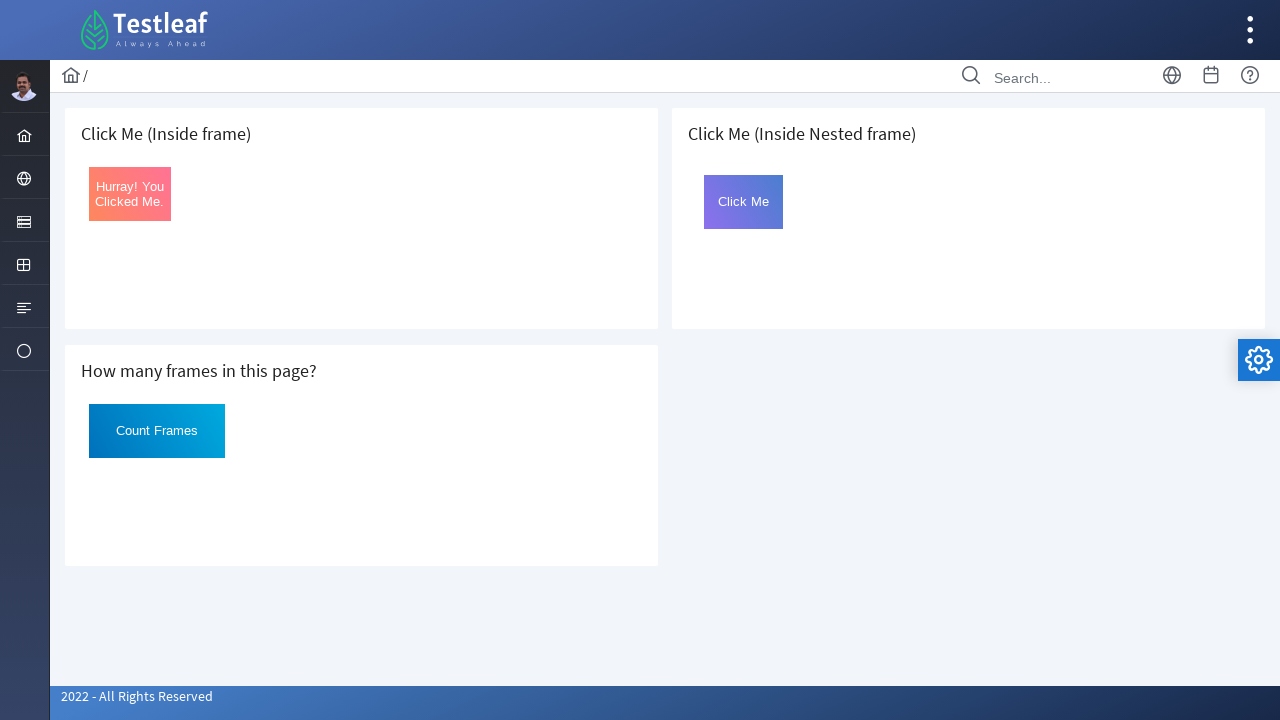

Located nested iframe within third frame
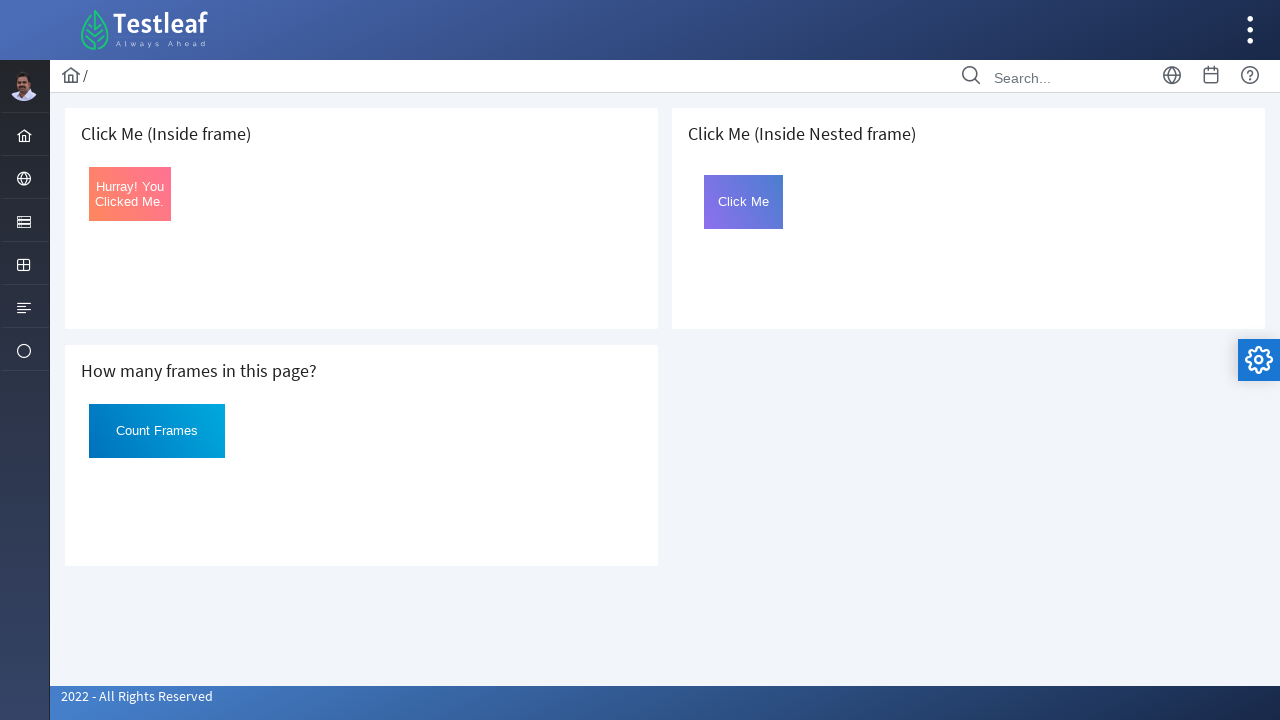

Clicked button in nested frame at (744, 202) on iframe >> nth=2 >> internal:control=enter-frame >> iframe >> nth=0 >> internal:c
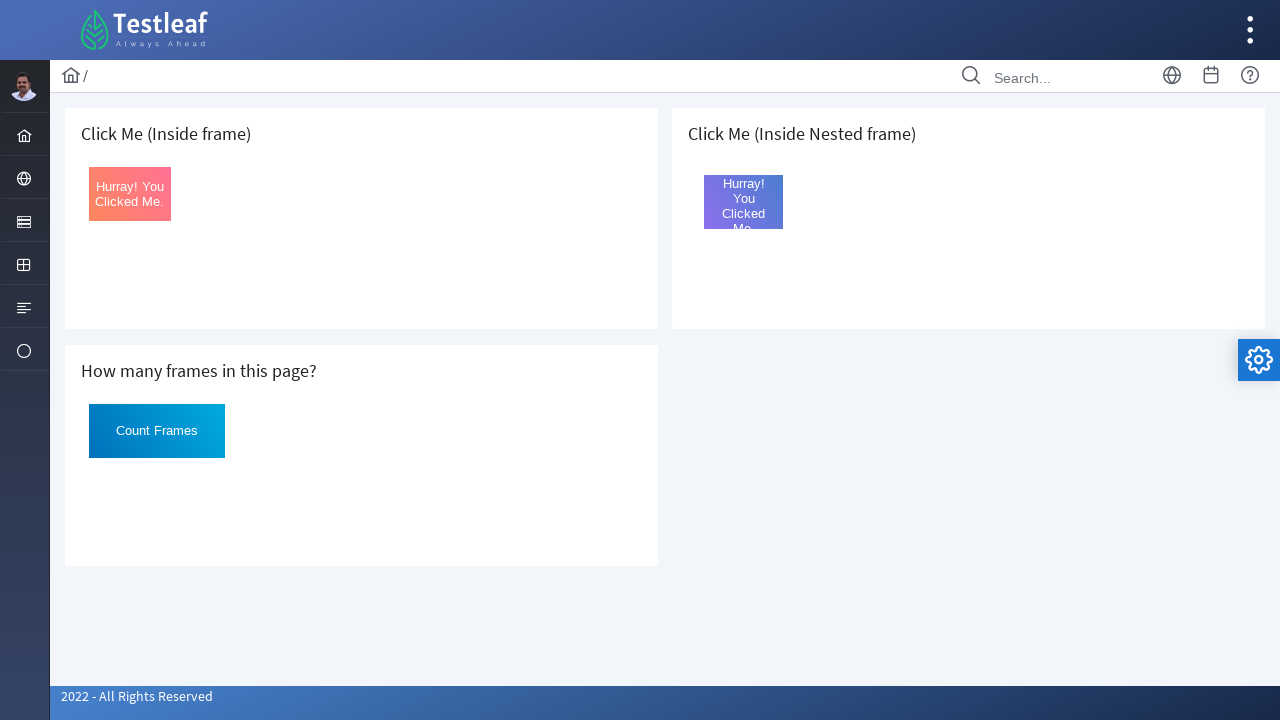

Counted total iframes on the page: 3
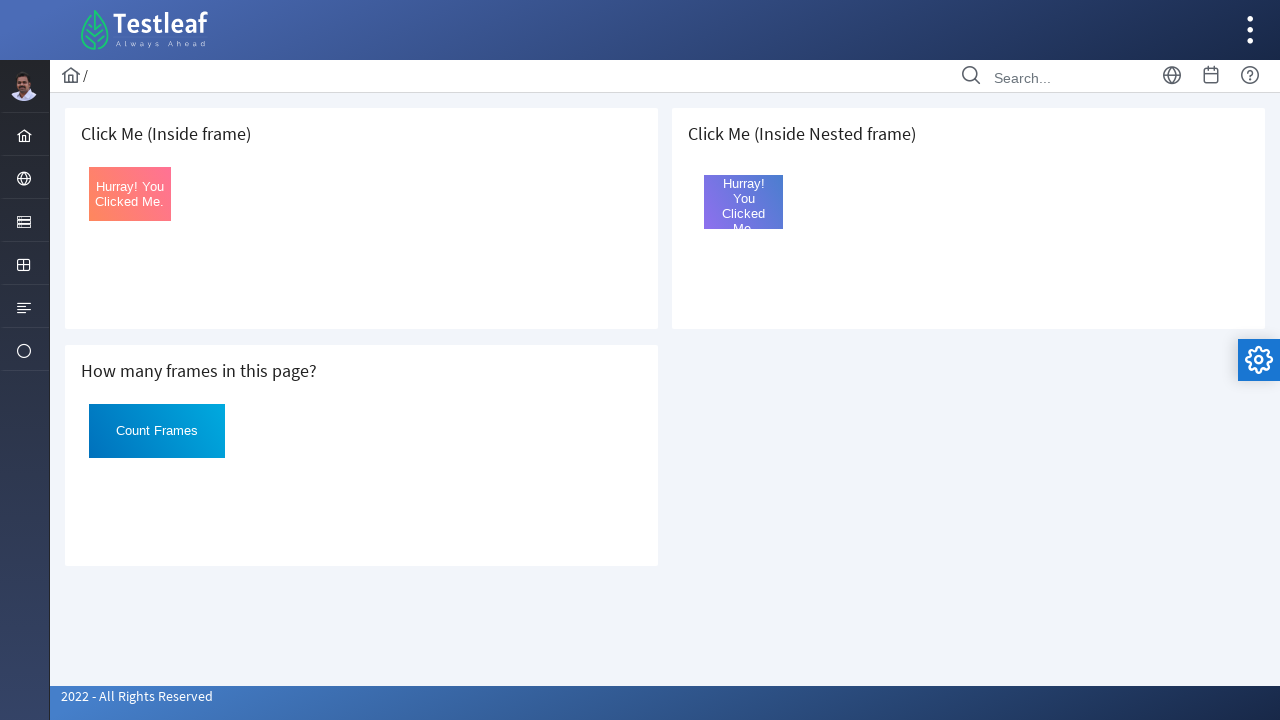

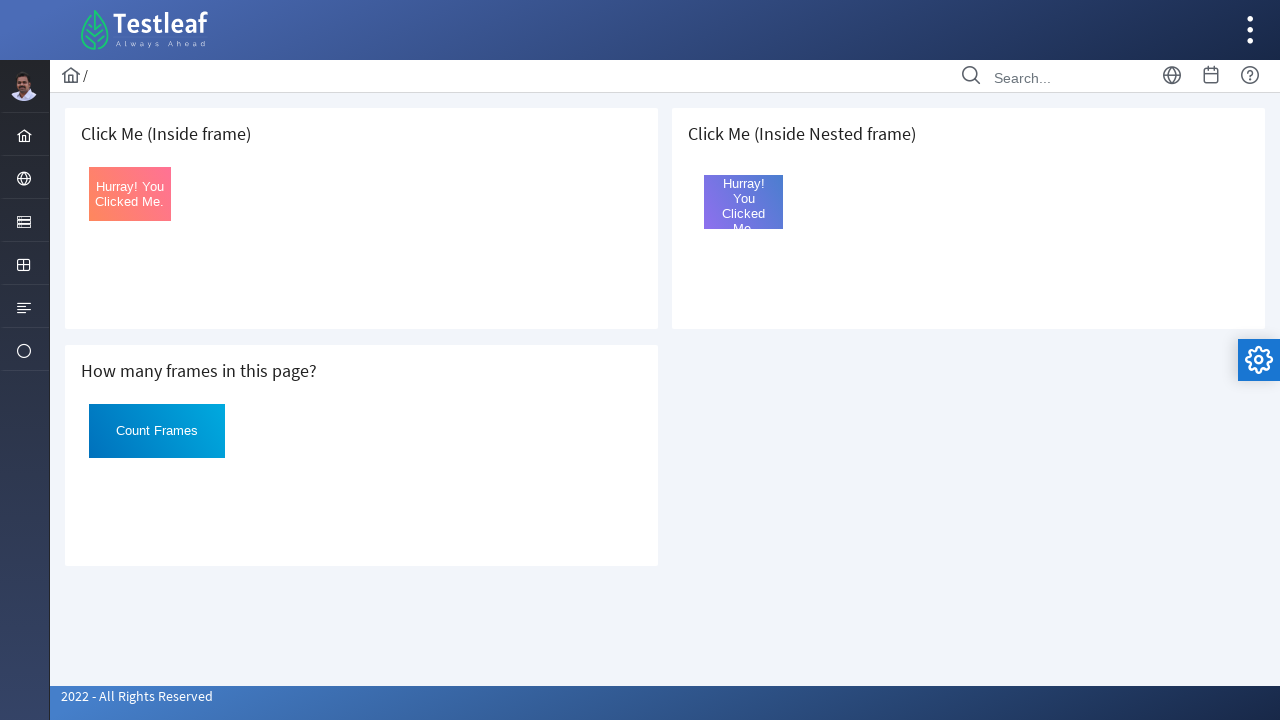